Tests the "Enable After" button functionality on Dynamic Properties page by waiting for it to become enabled

Starting URL: https://demoqa.com

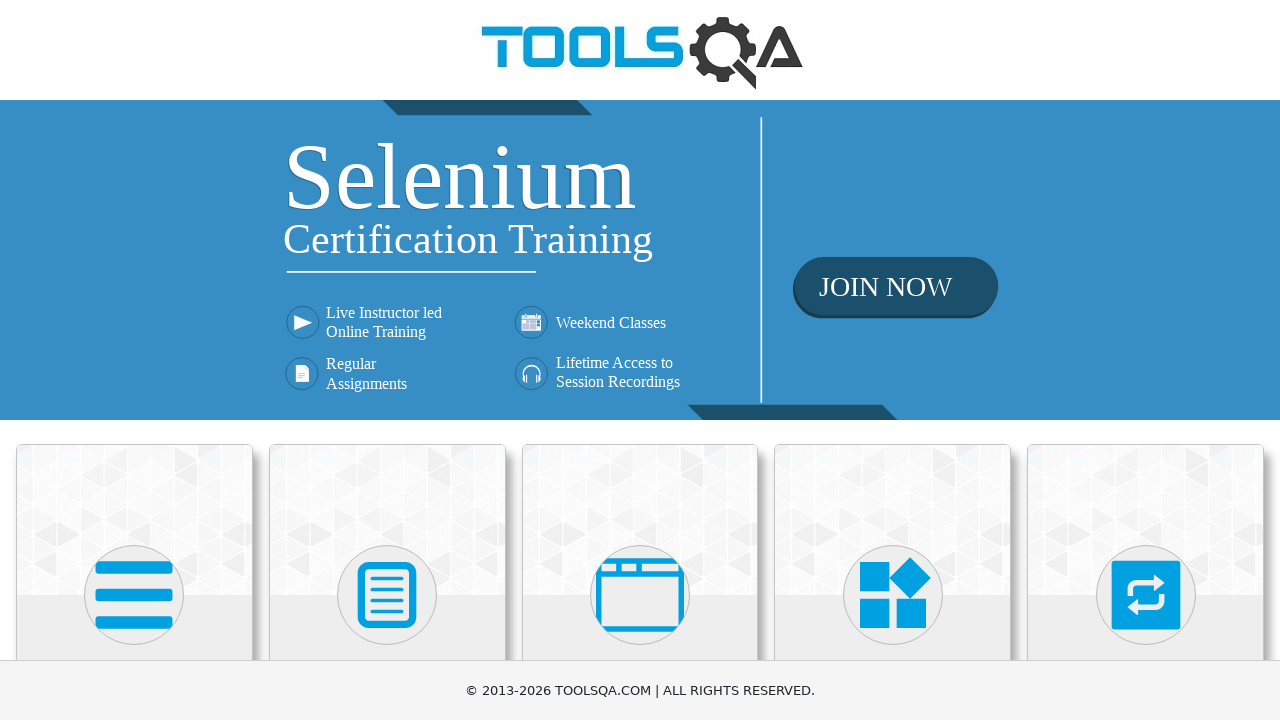

Clicked on Elements category at (134, 360) on text=Elements
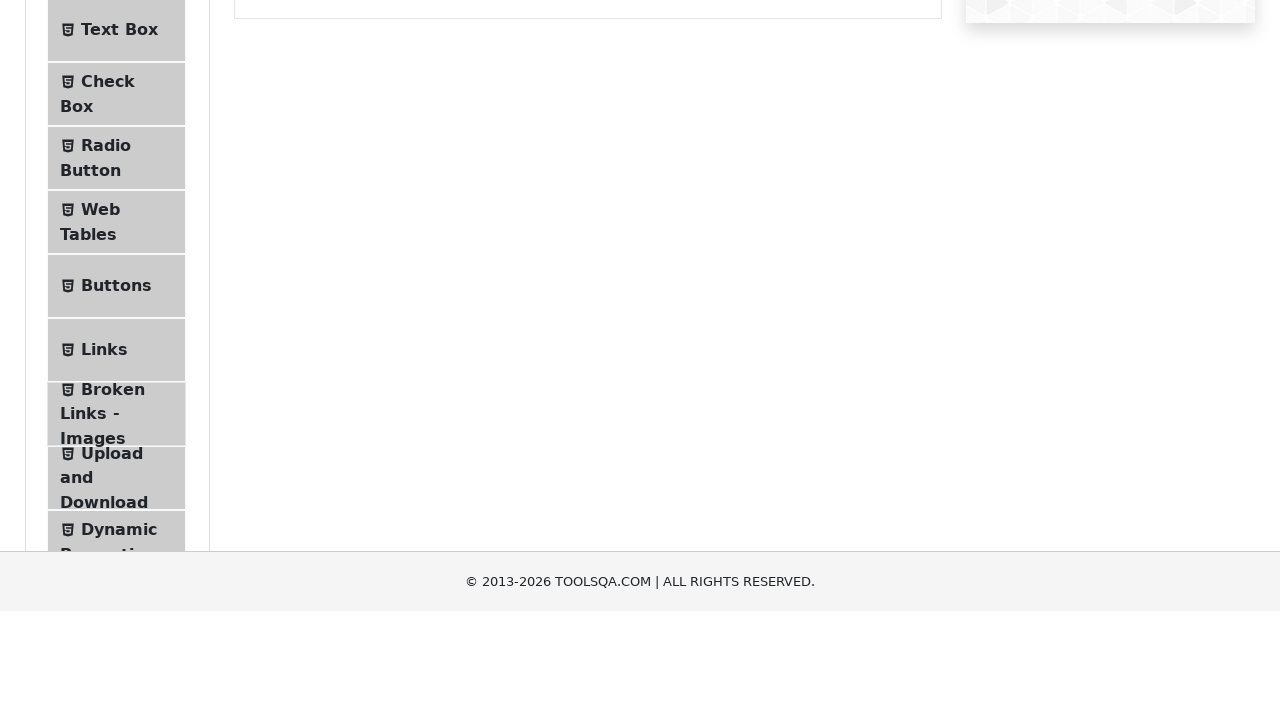

Clicked on Dynamic Properties menu item at (119, 348) on text=Dynamic Properties
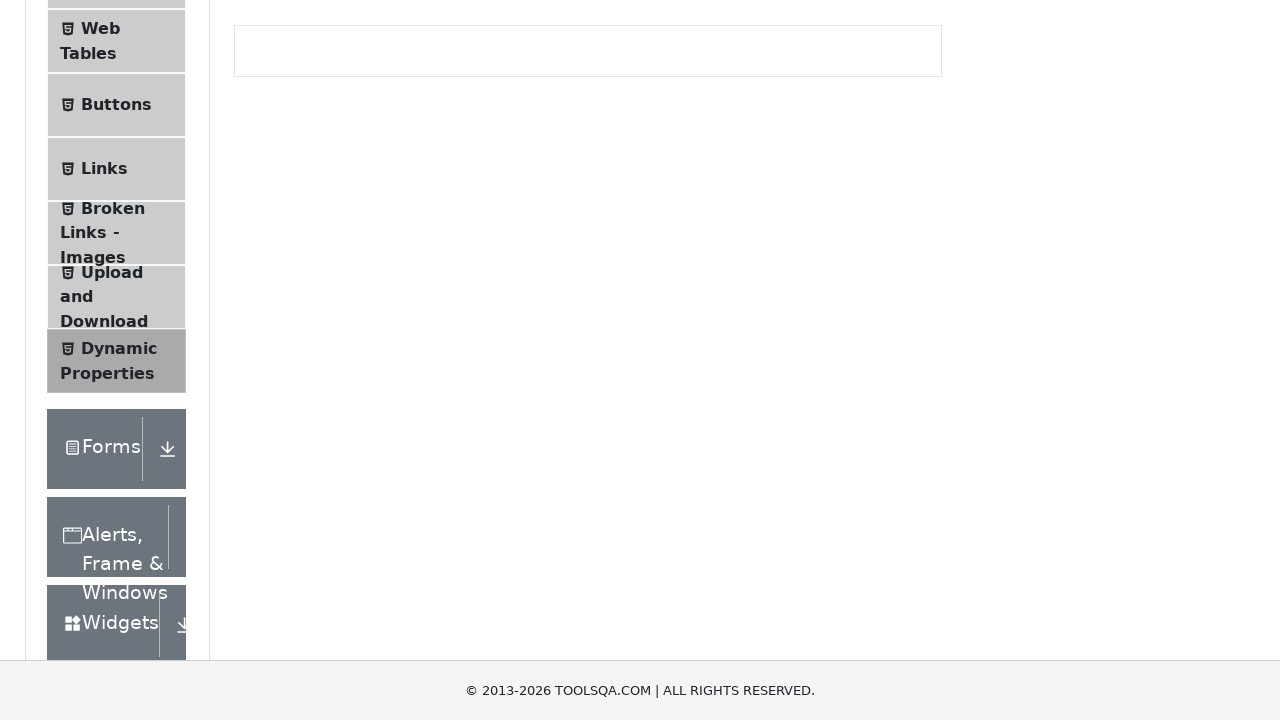

Enable After button became enabled after waiting
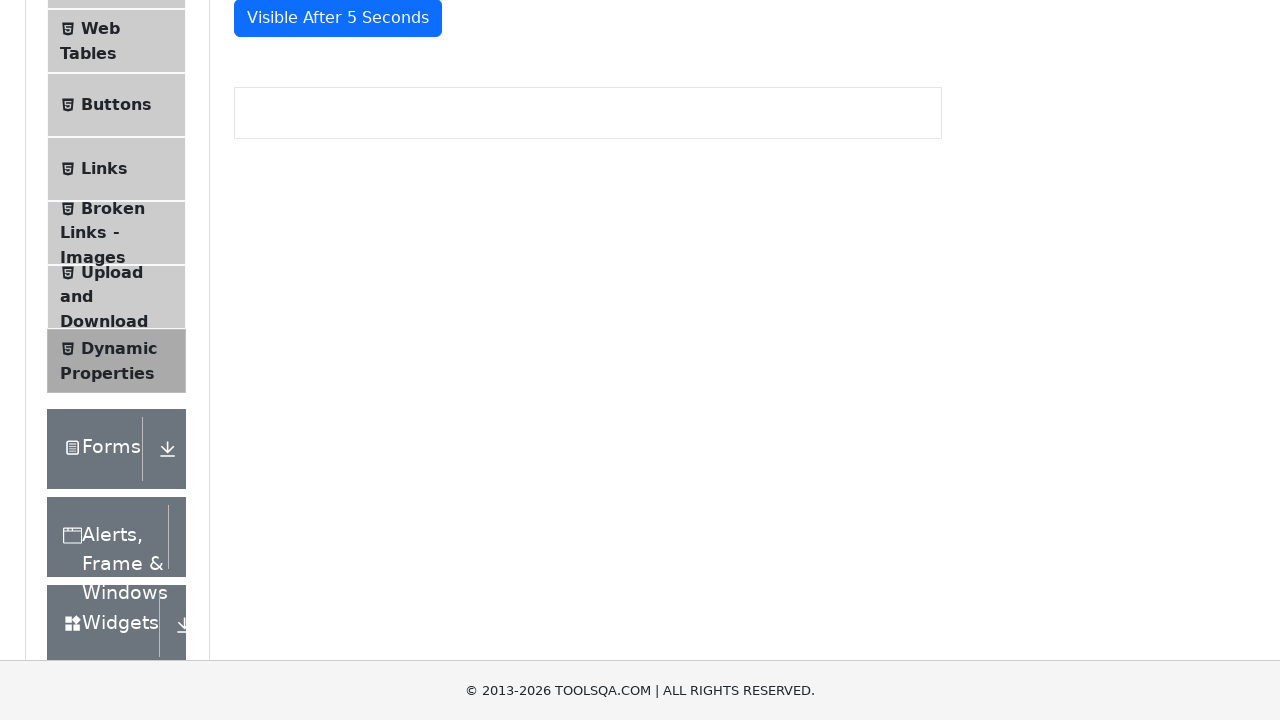

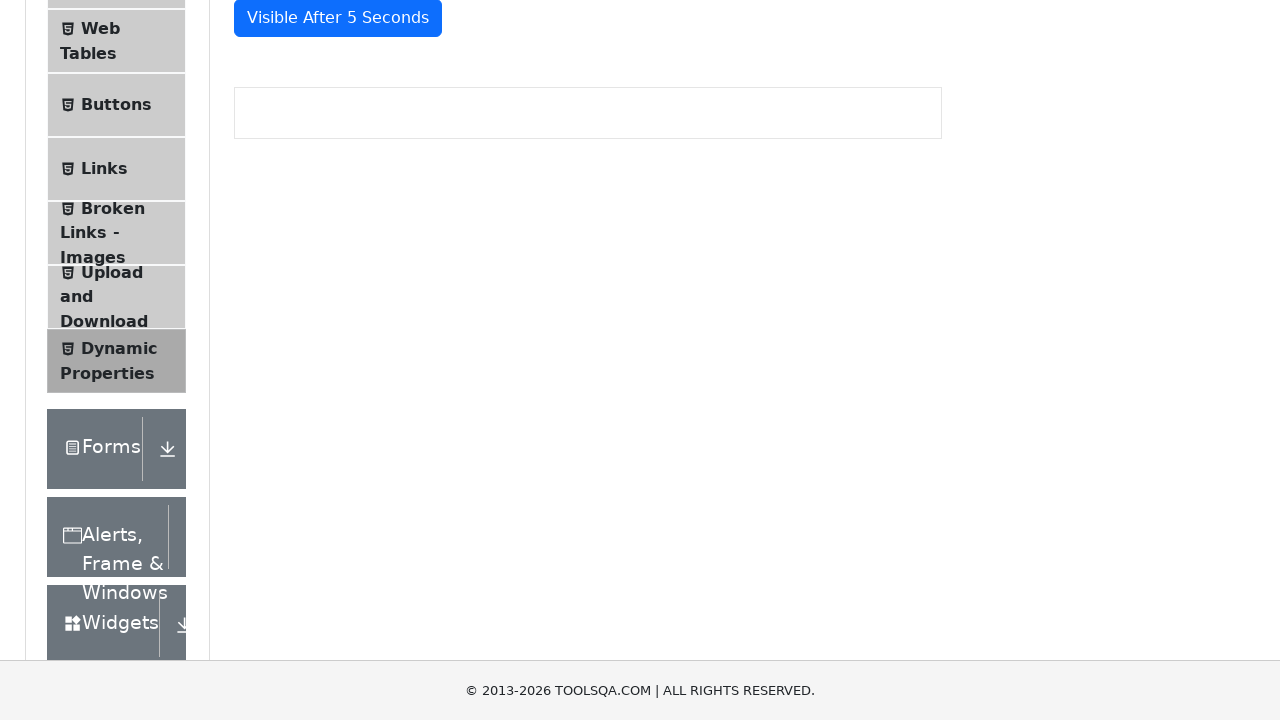